Tests browser navigation functionality including back, forward, refresh, and navigating to a new URL on the LeafGround test site.

Starting URL: http://www.leafground.com/pages/Window.html

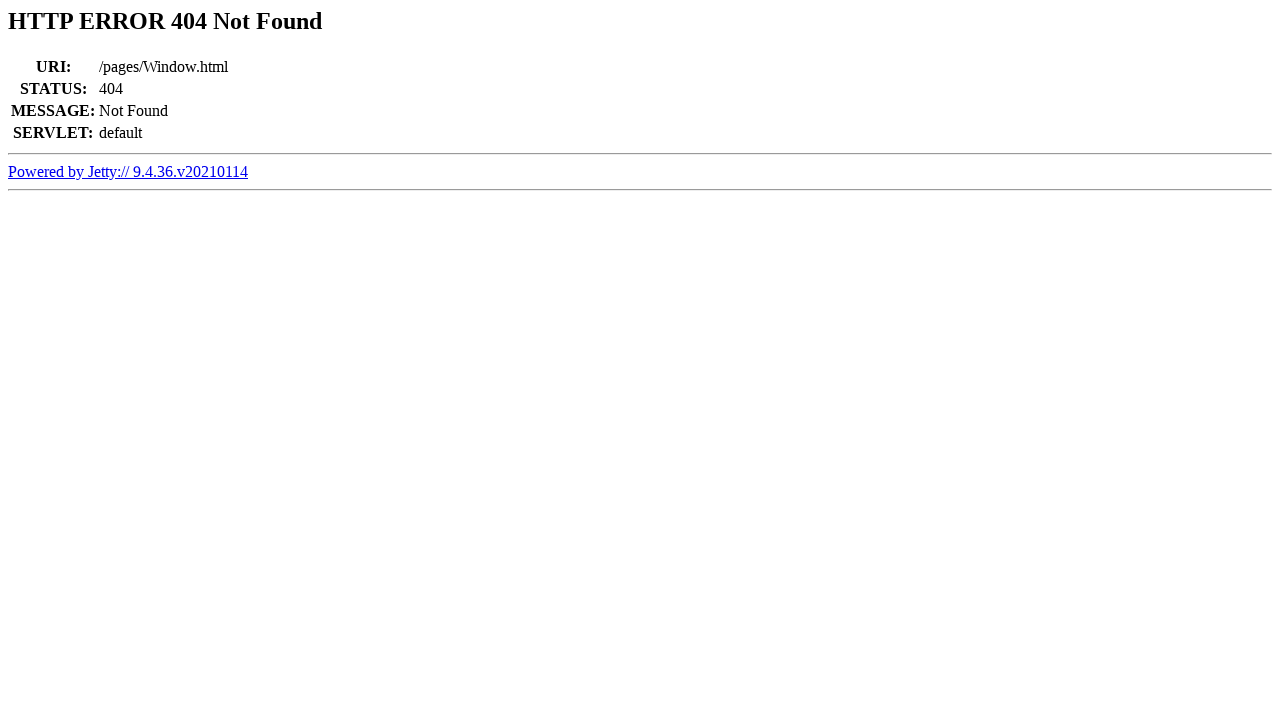

Navigated back to previous page
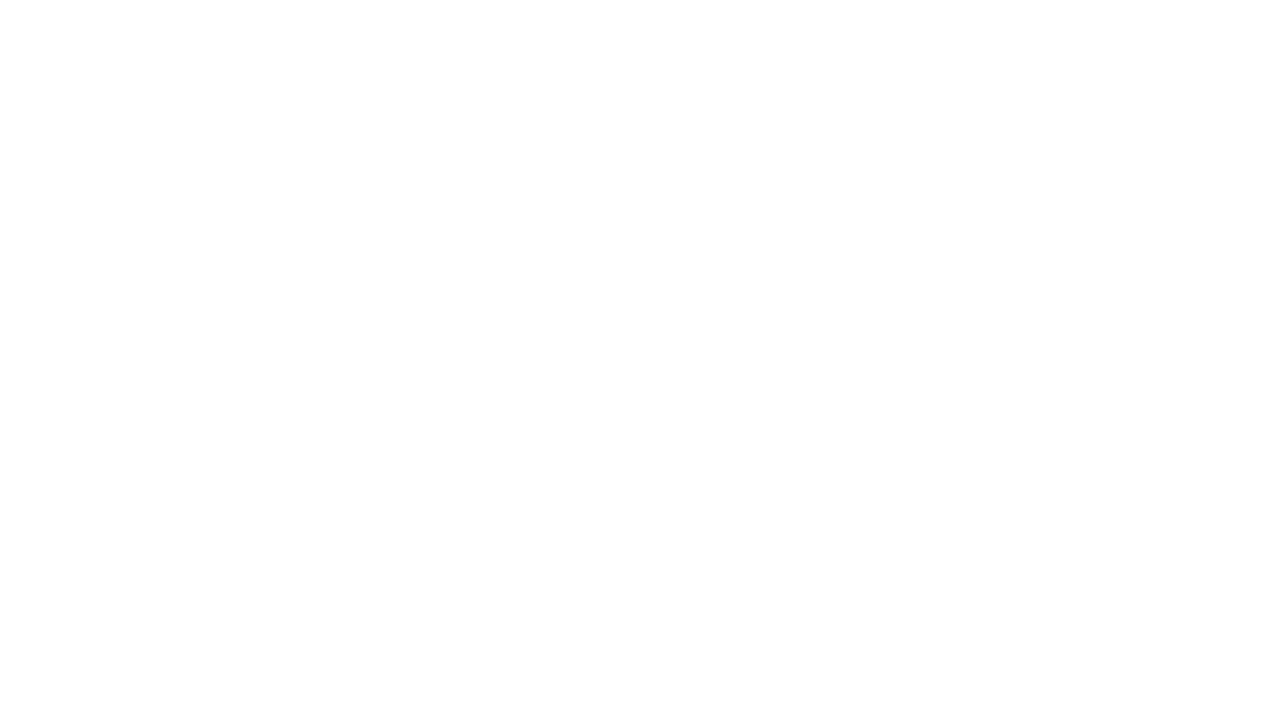

Waited for previous page to load (domcontentloaded)
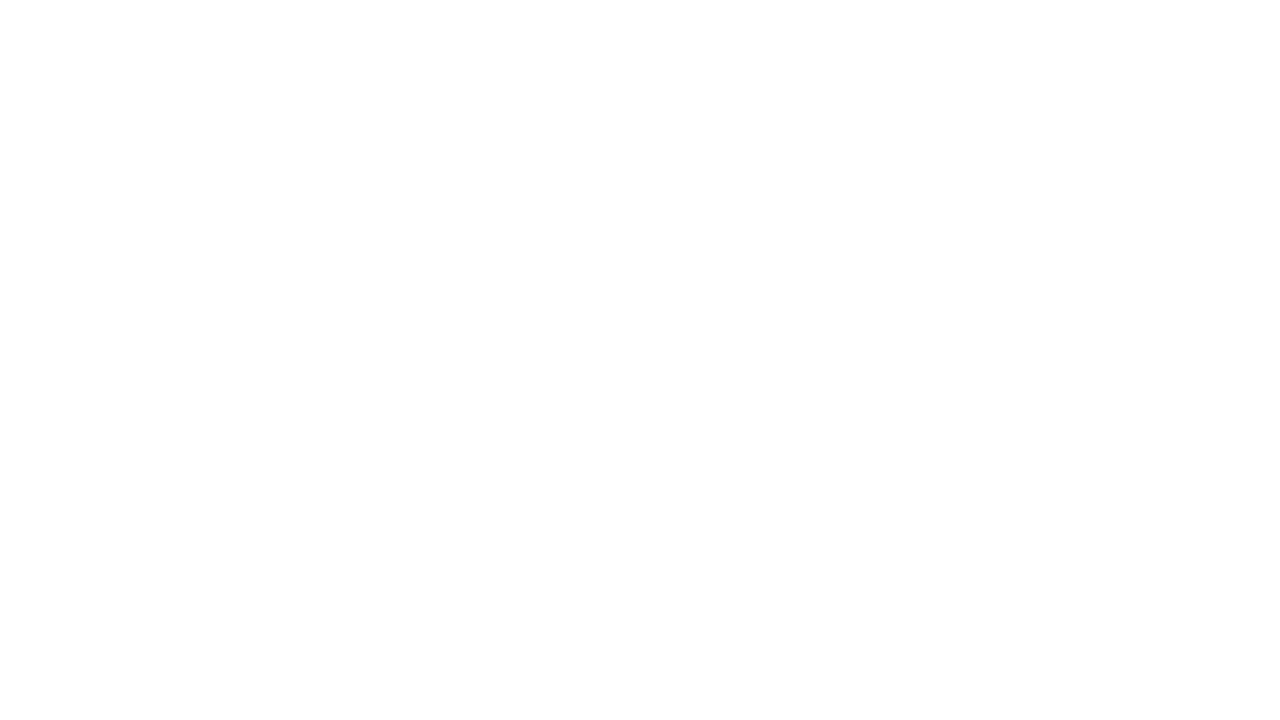

Navigated forward to original page
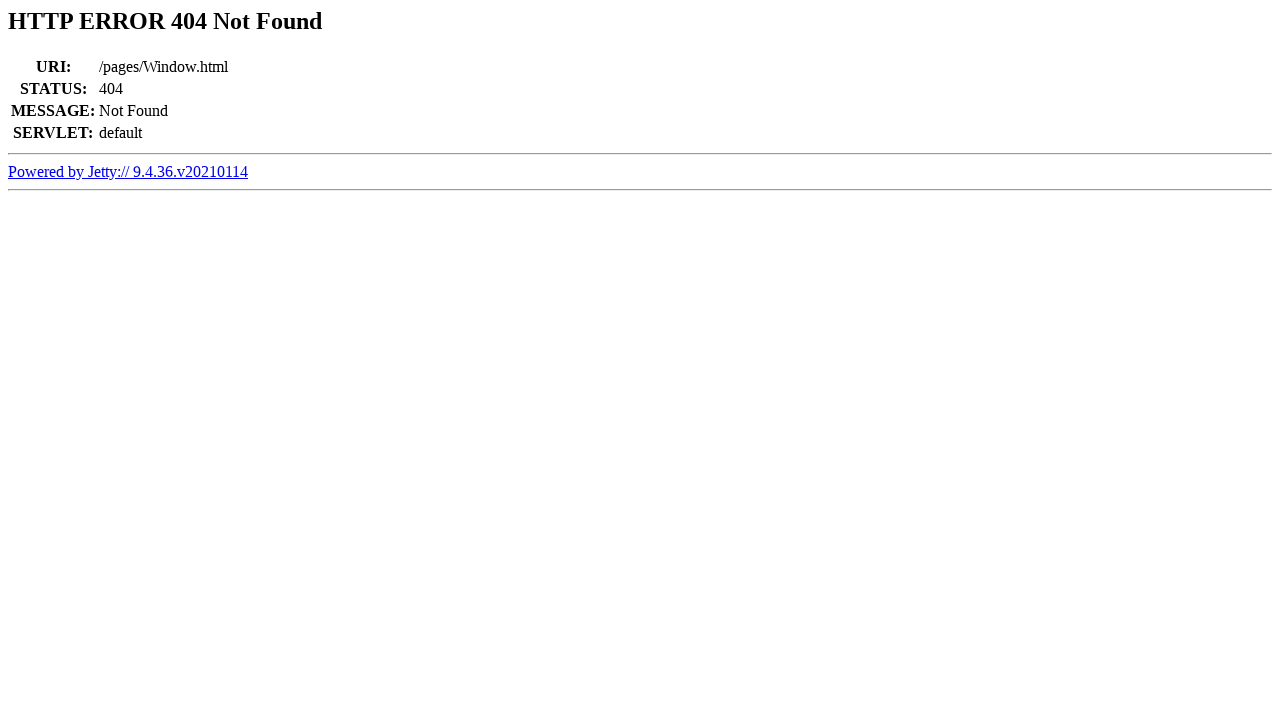

Waited for original page to load (domcontentloaded)
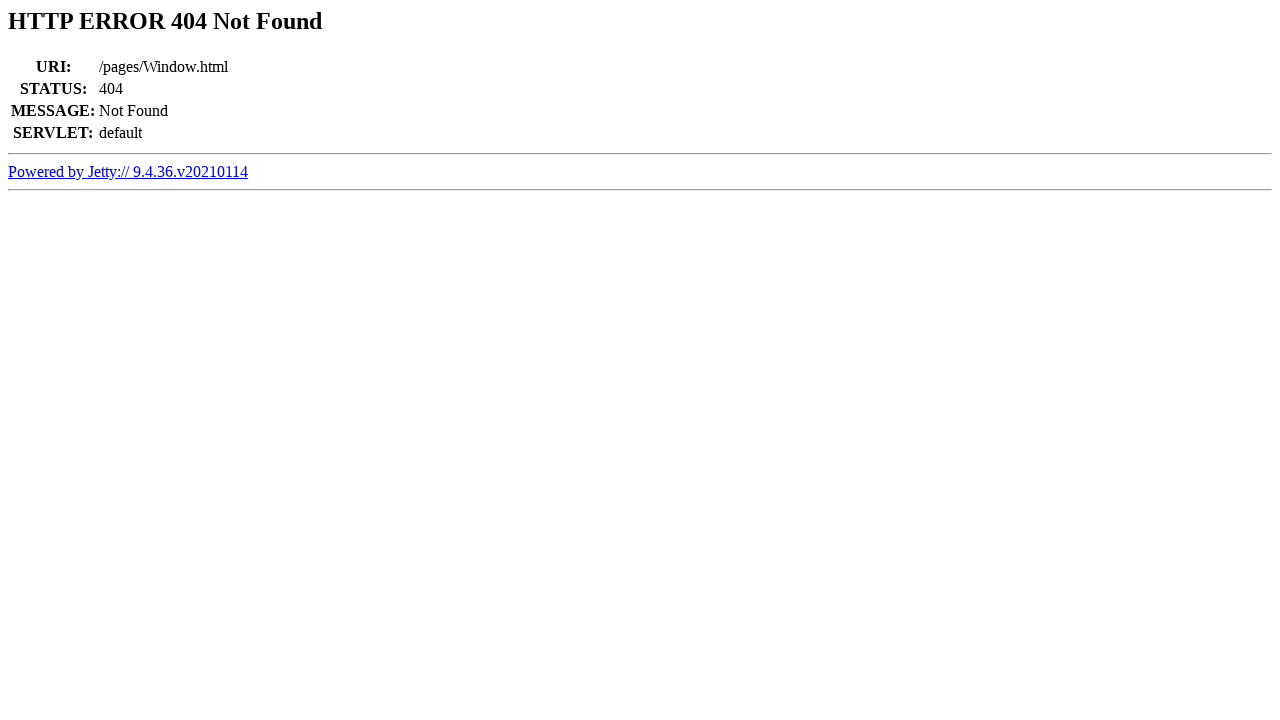

Refreshed the current page
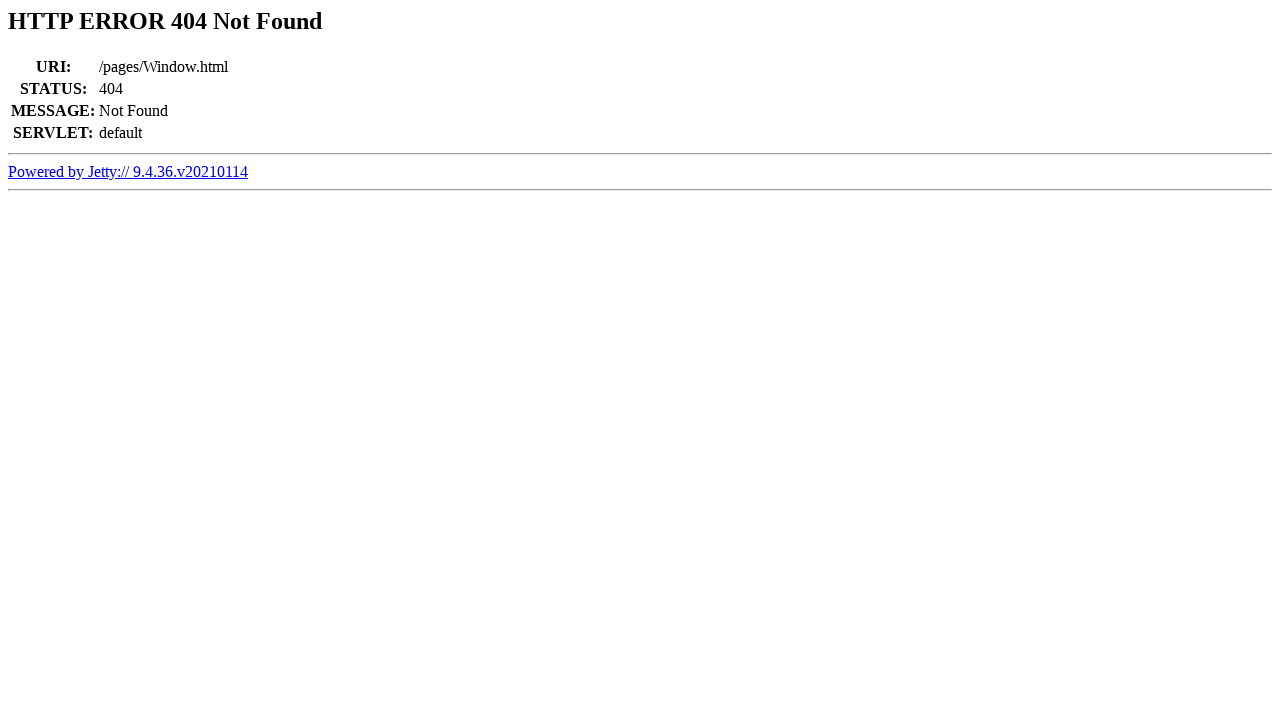

Waited for refreshed page to load (domcontentloaded)
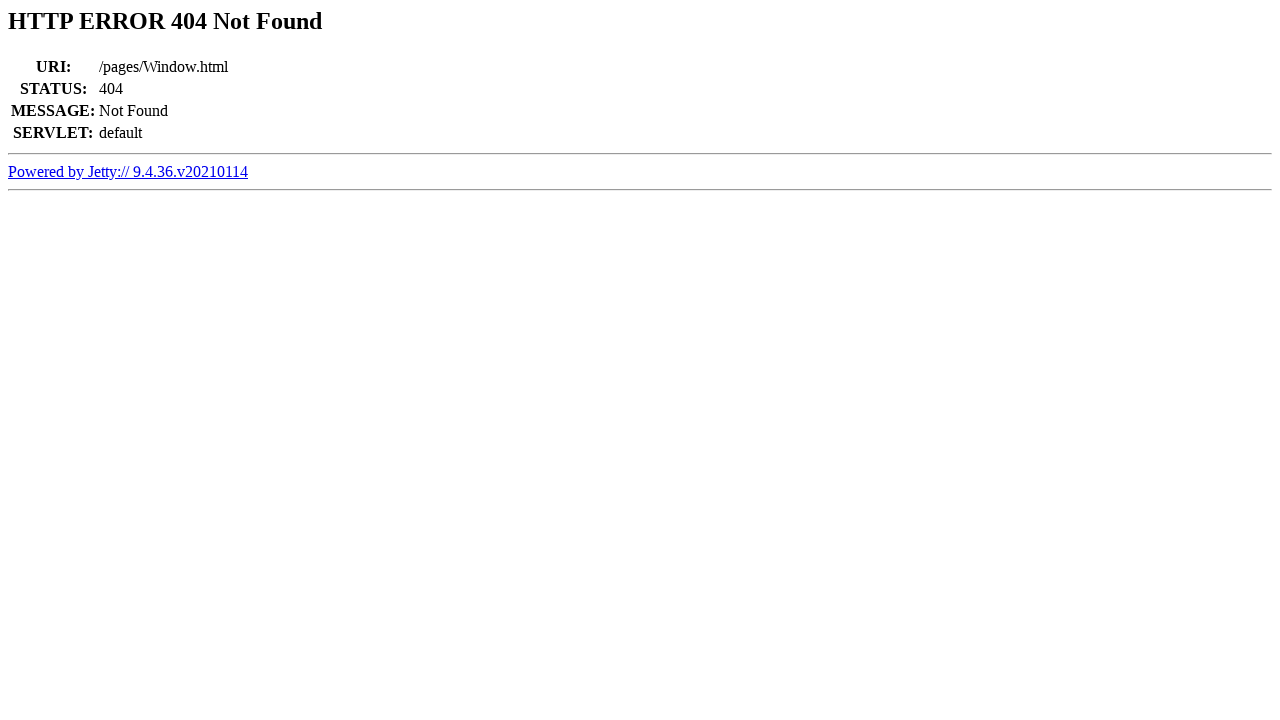

Navigated to http://www.leafground.com/
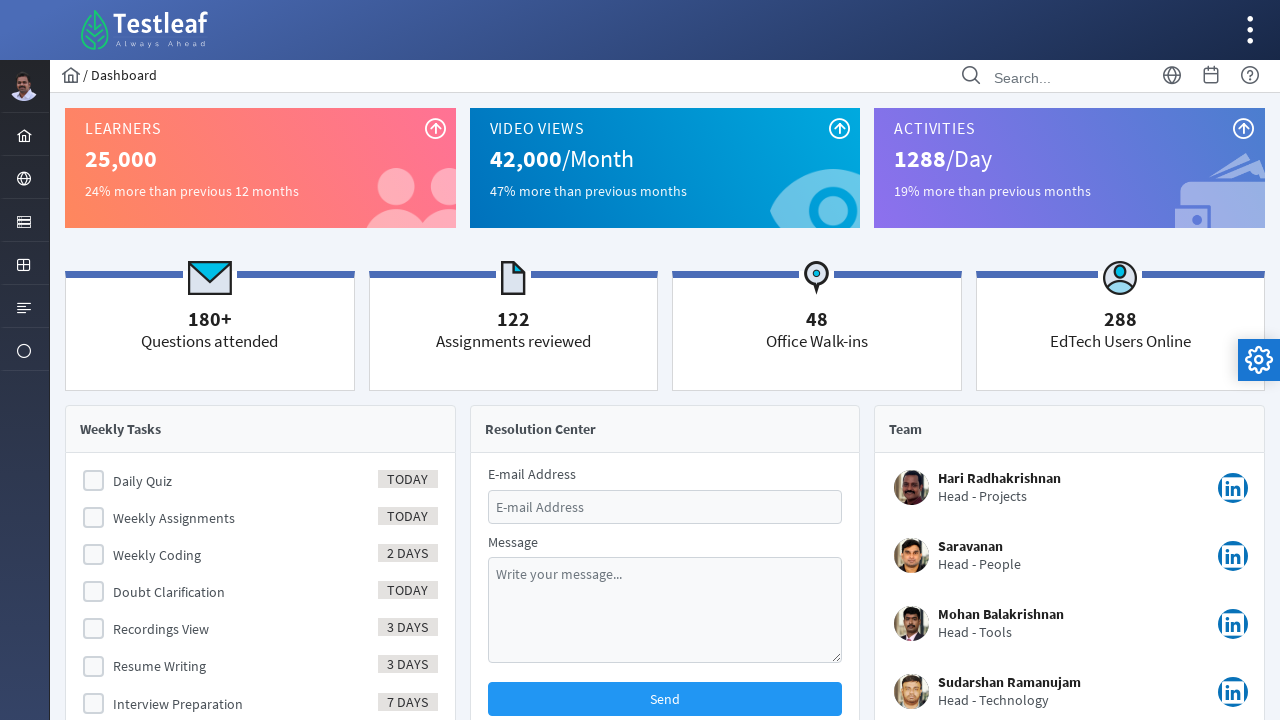

Retrieved current page URL: https://www.leafground.com/
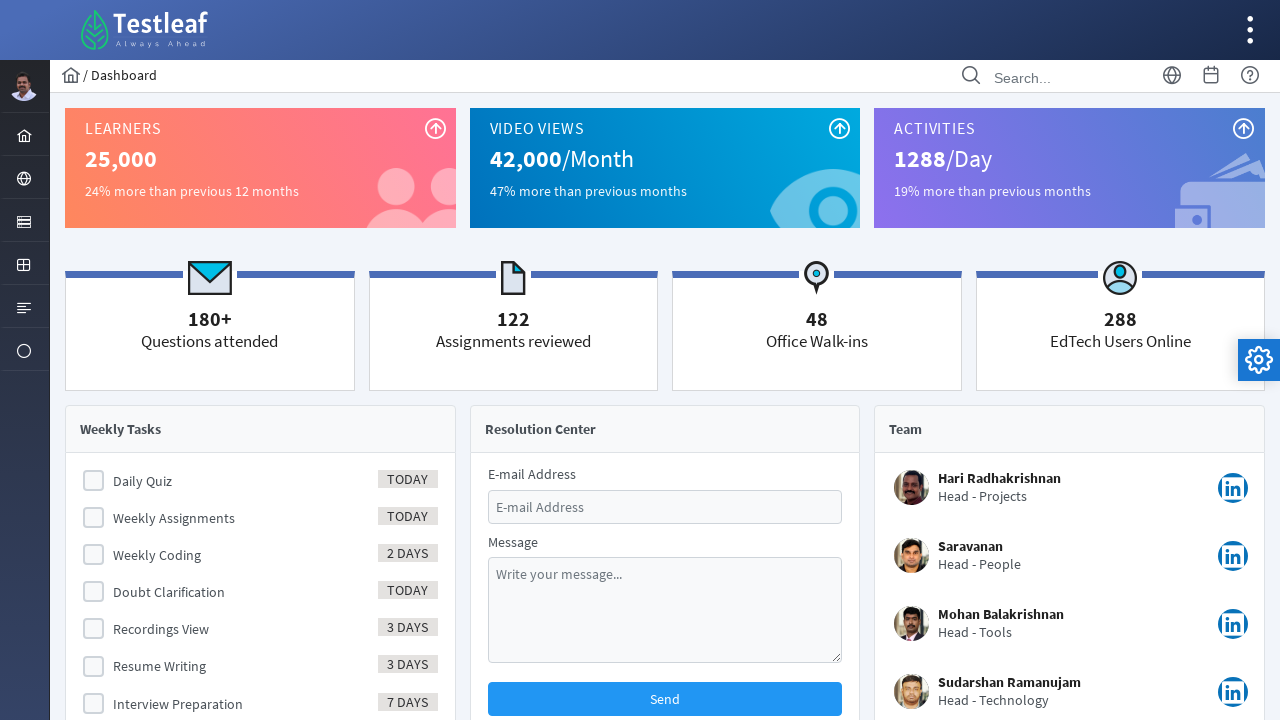

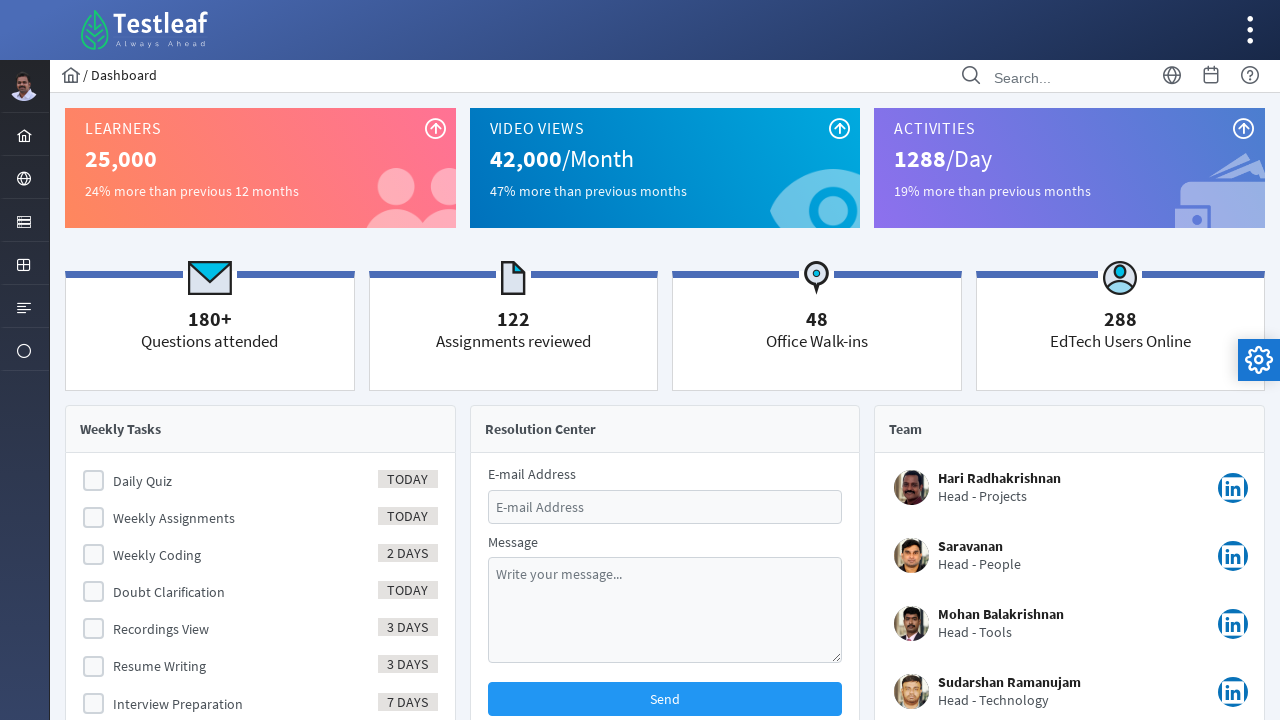